Tests the search functionality by manipulating the DOM to add an invalid category option and selecting it.

Starting URL: https://www.ss.lv/lv/search/

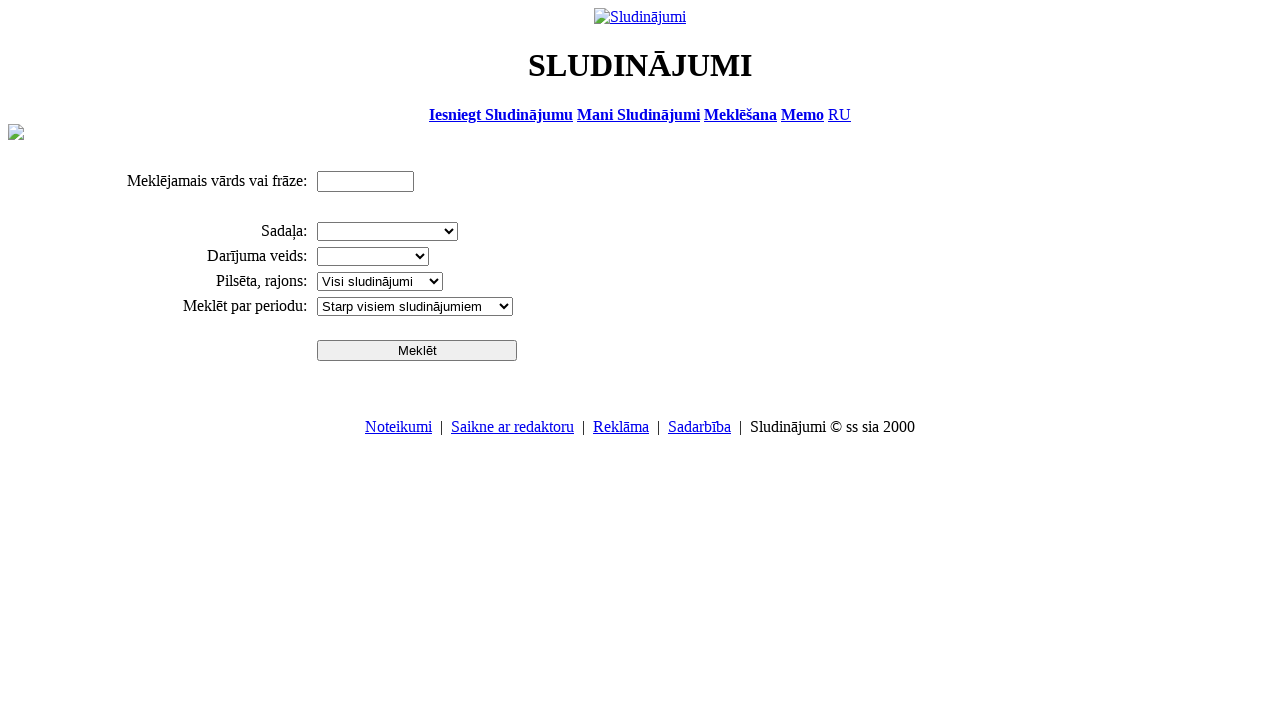

Added invalid category option to DOM via evaluate
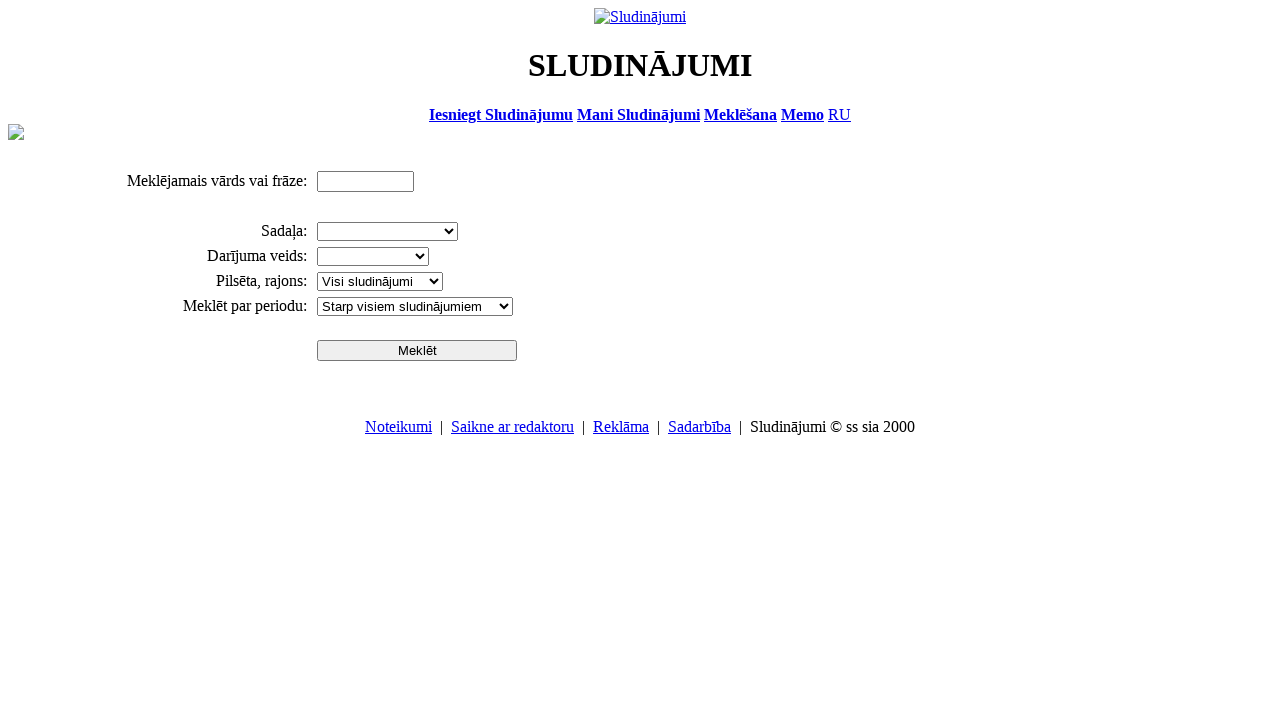

Selected invalid category option from dropdown on select[name='cid_0']
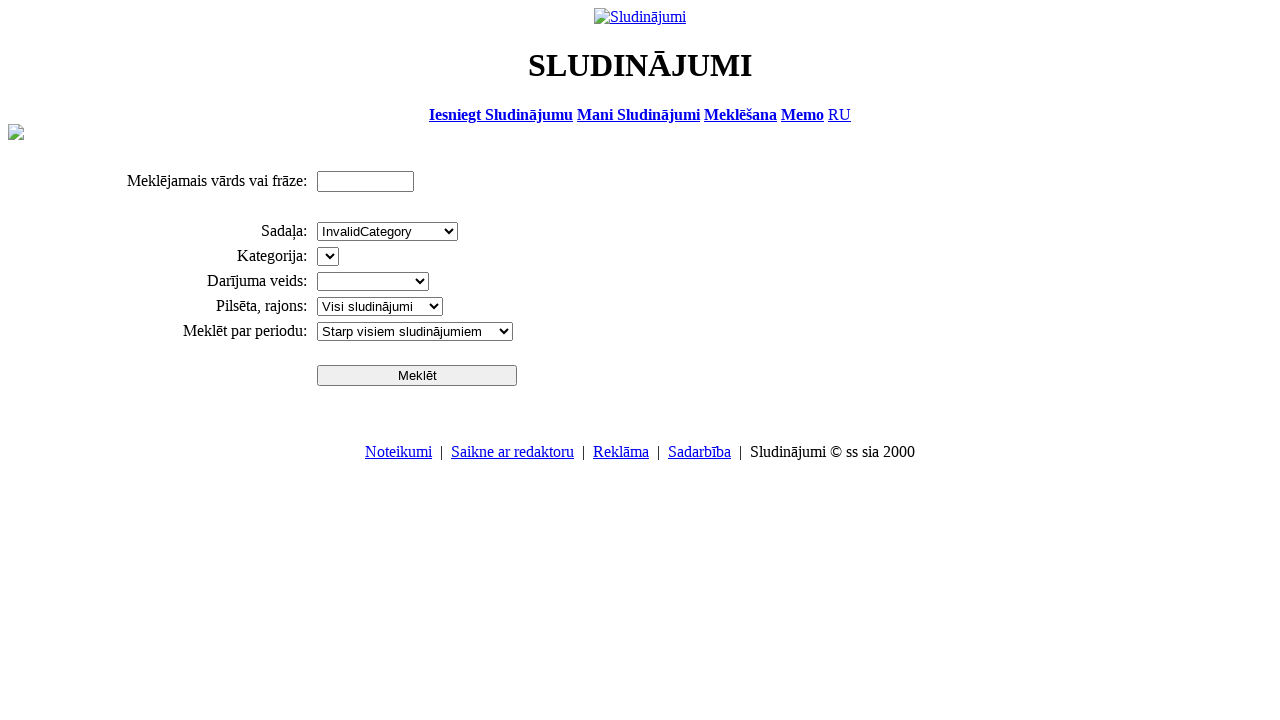

Clicked search button to submit search with invalid category at (417, 375) on input[name='btn']
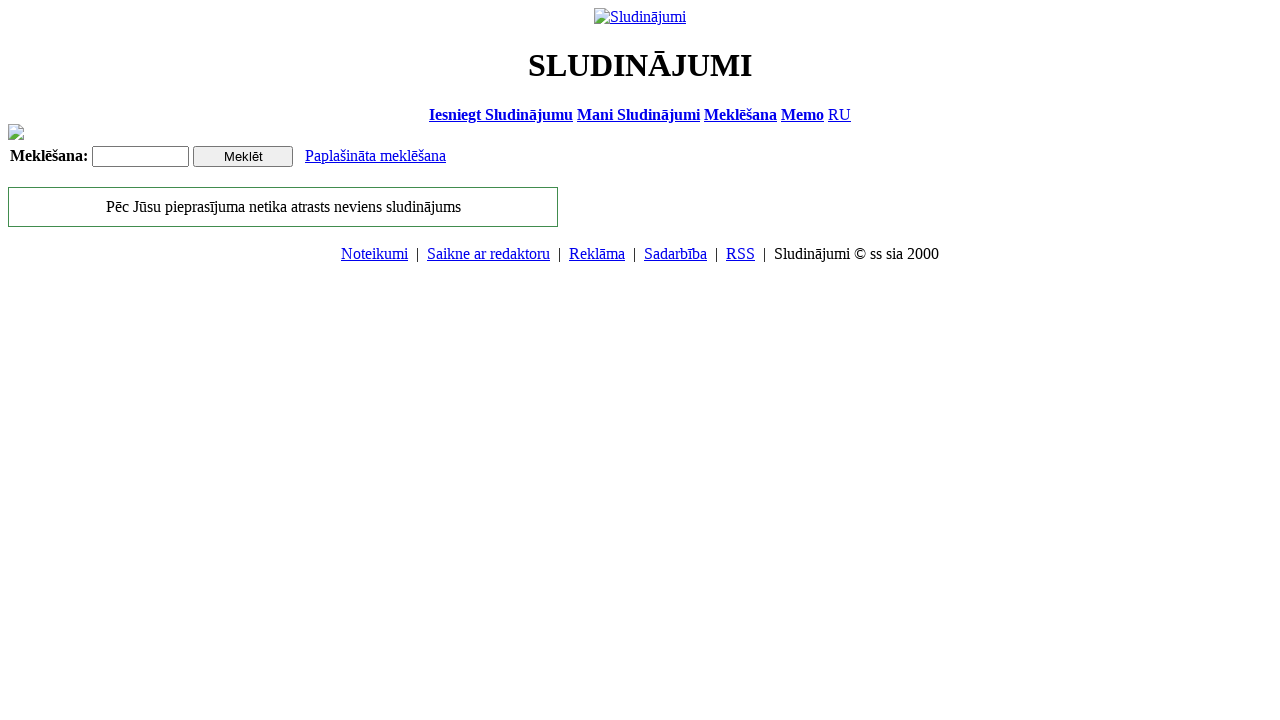

Waited 2 seconds for search response
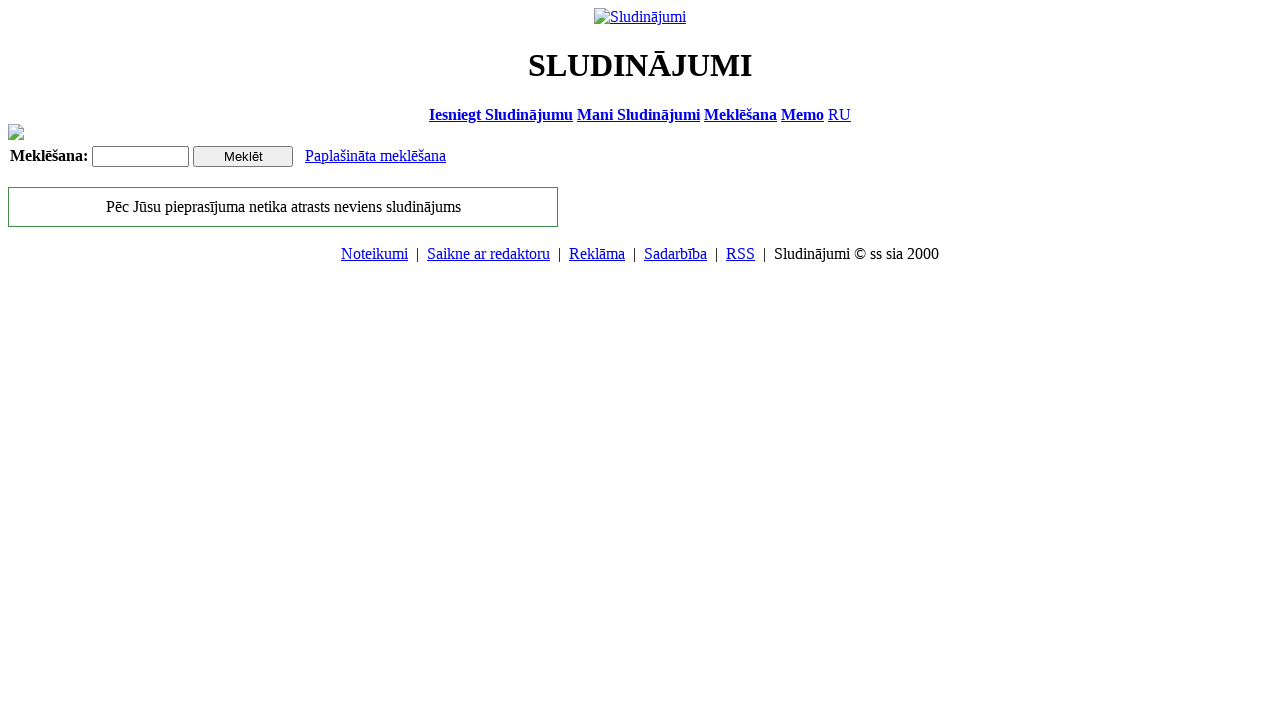

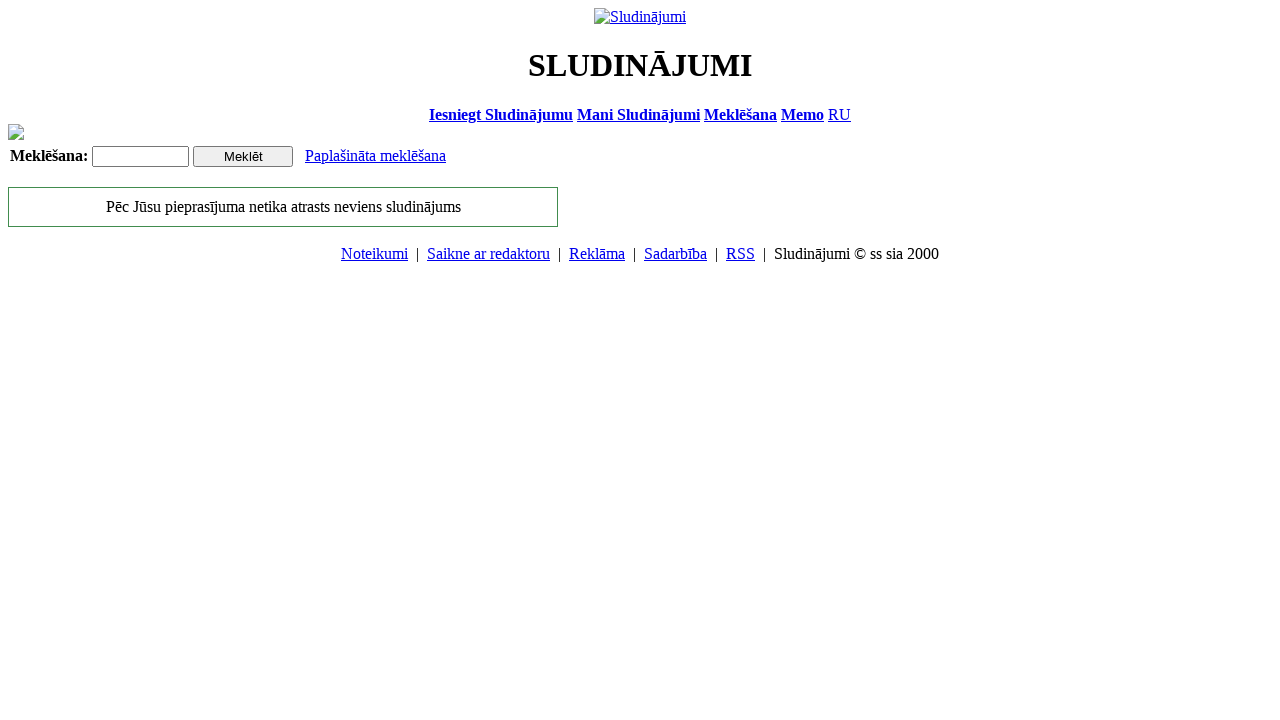